Tests locating Shadow DOM elements and modifying their CSS styles (colors) using JavaScript executor

Starting URL: https://bonigarcia.dev/selenium-webdriver-java/shadow-dom.html

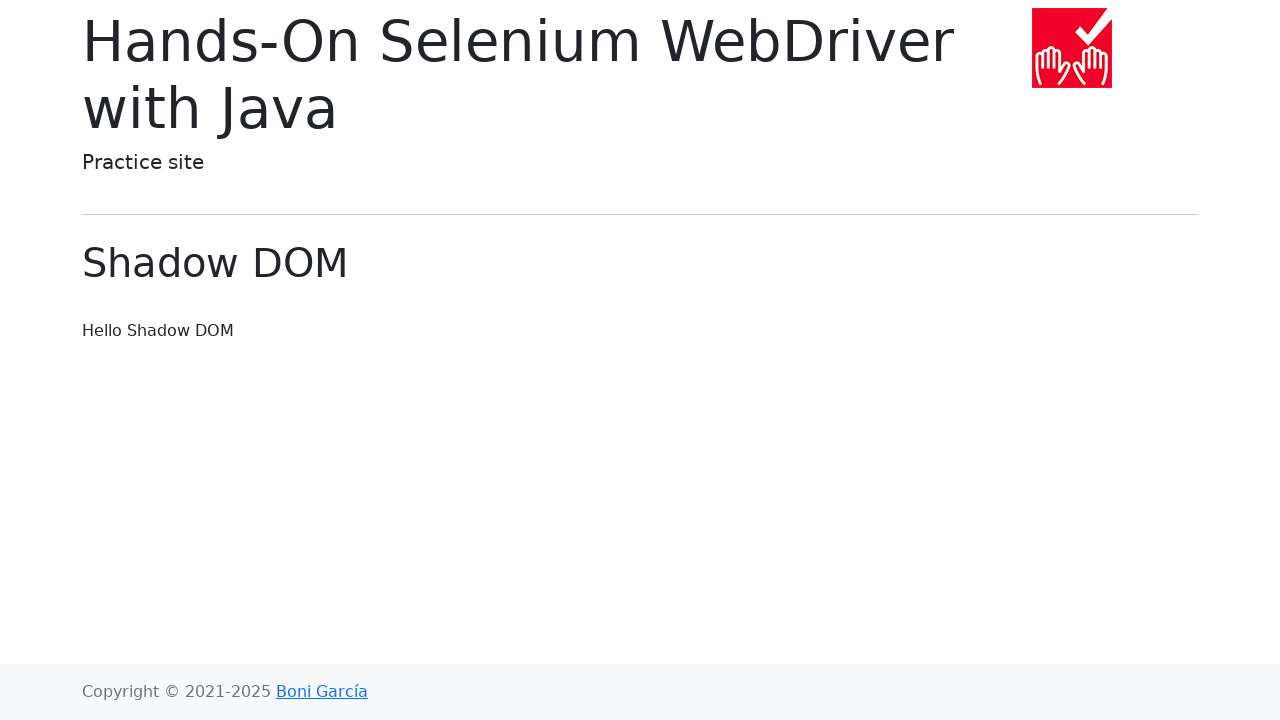

Navigated to Shadow DOM test page
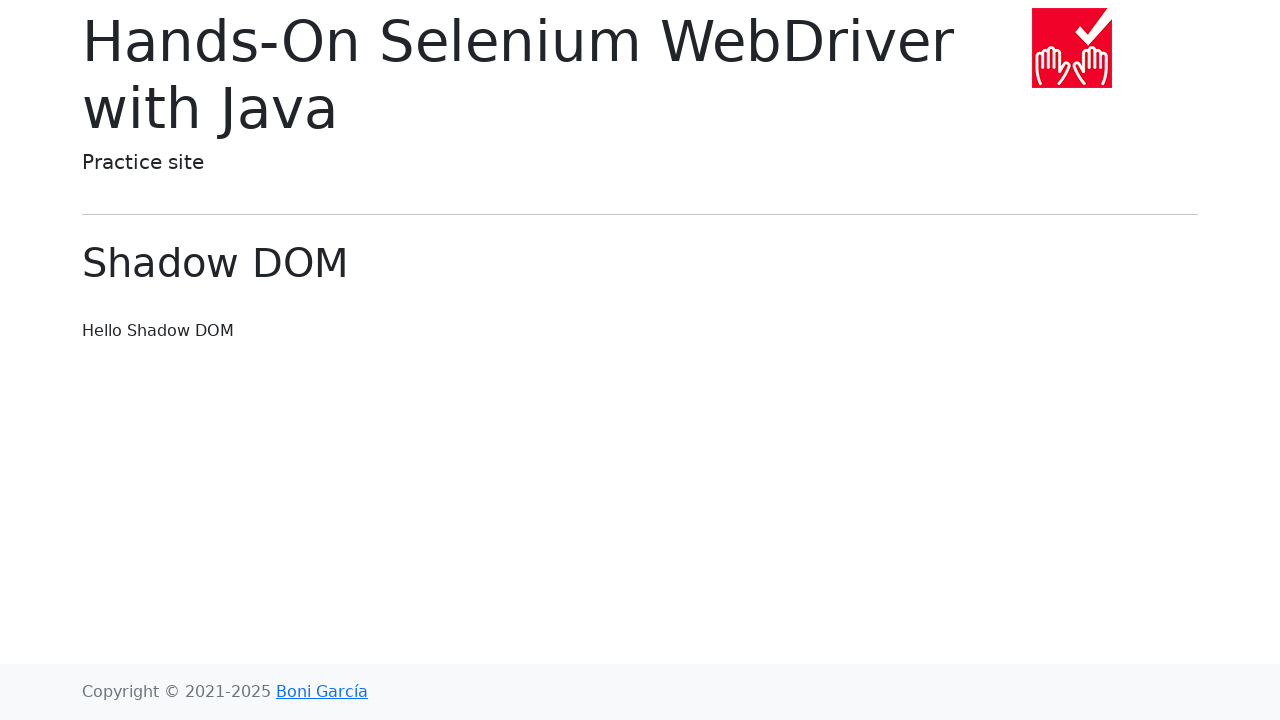

Changed content element color to red using JavaScript
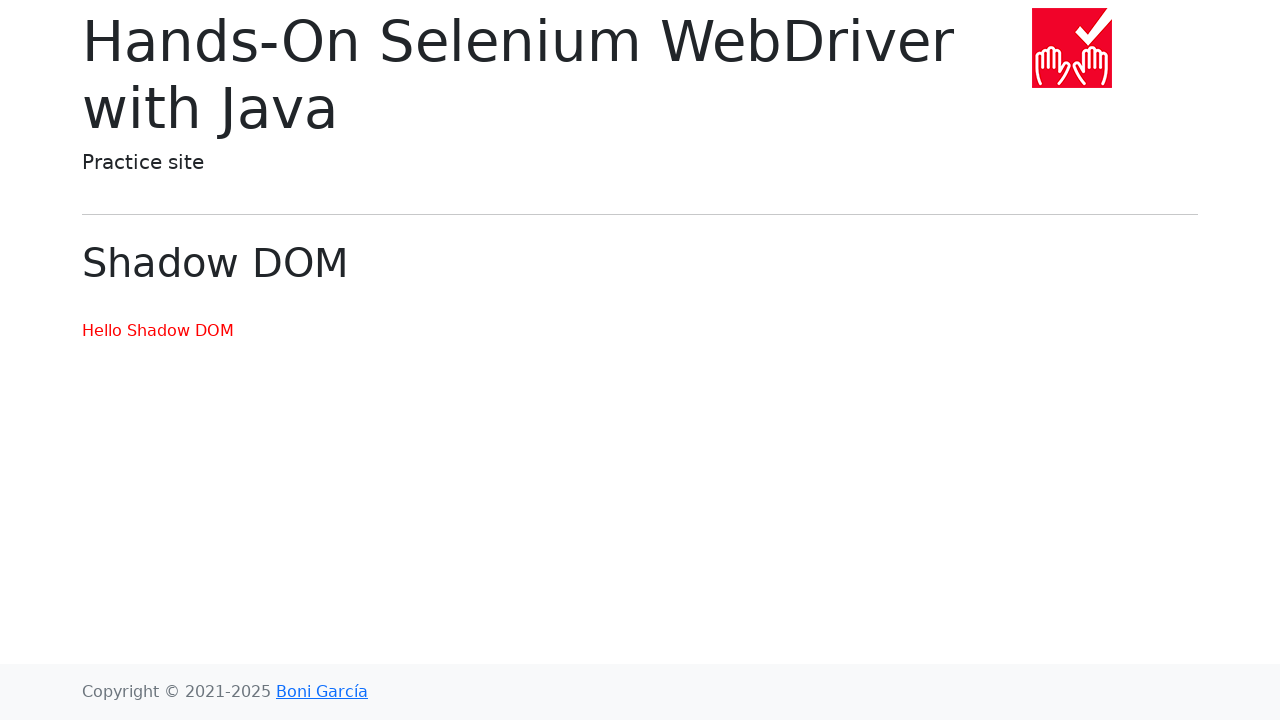

Changed second h1 element color to blue using JavaScript
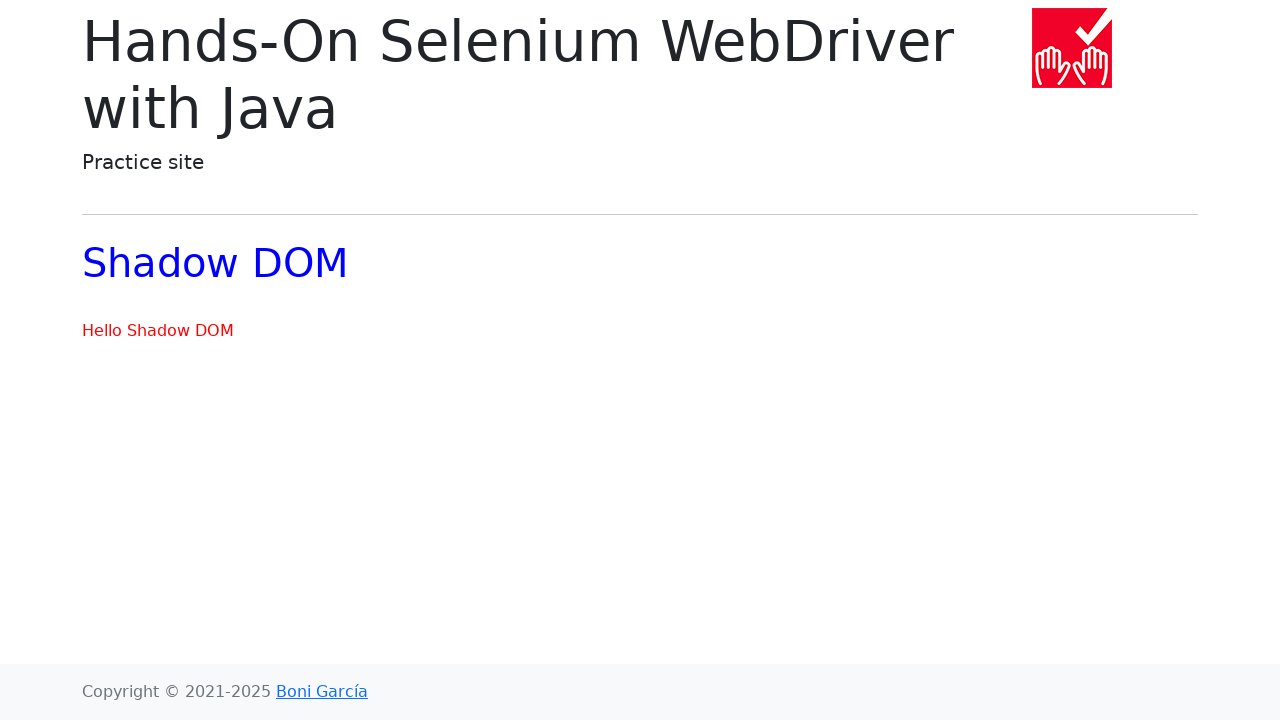

Waited 500ms to observe CSS style changes
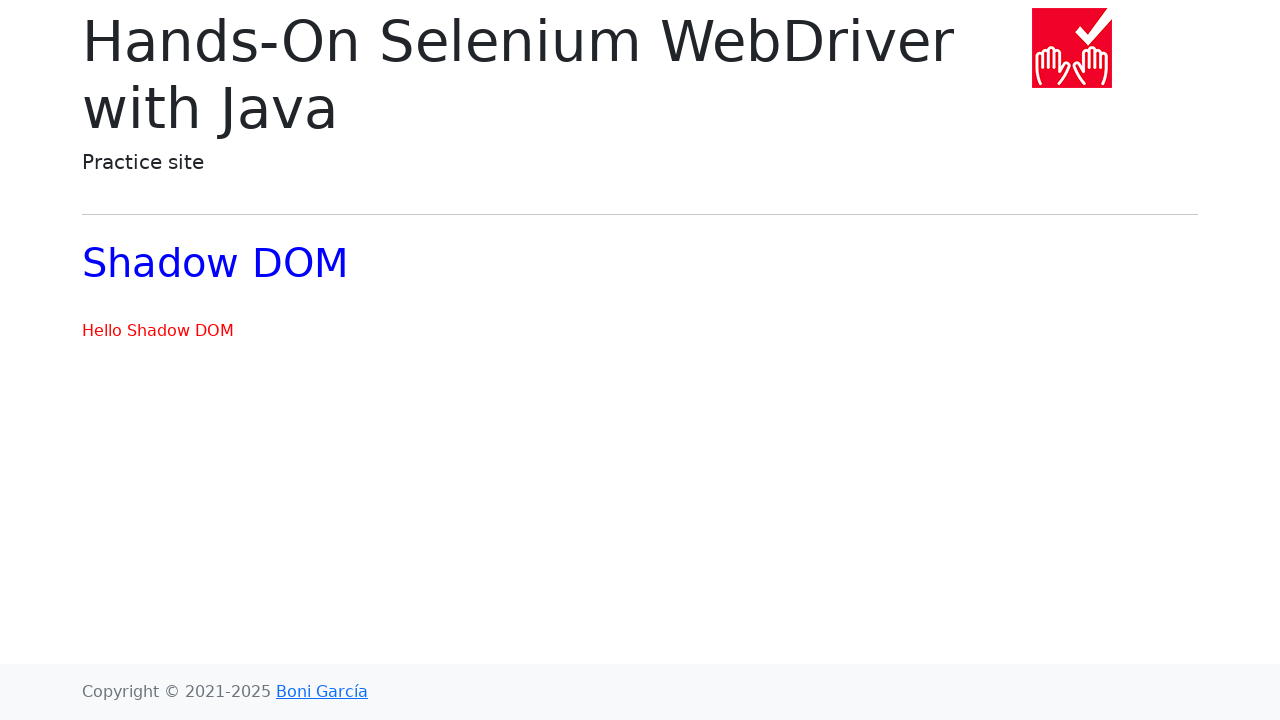

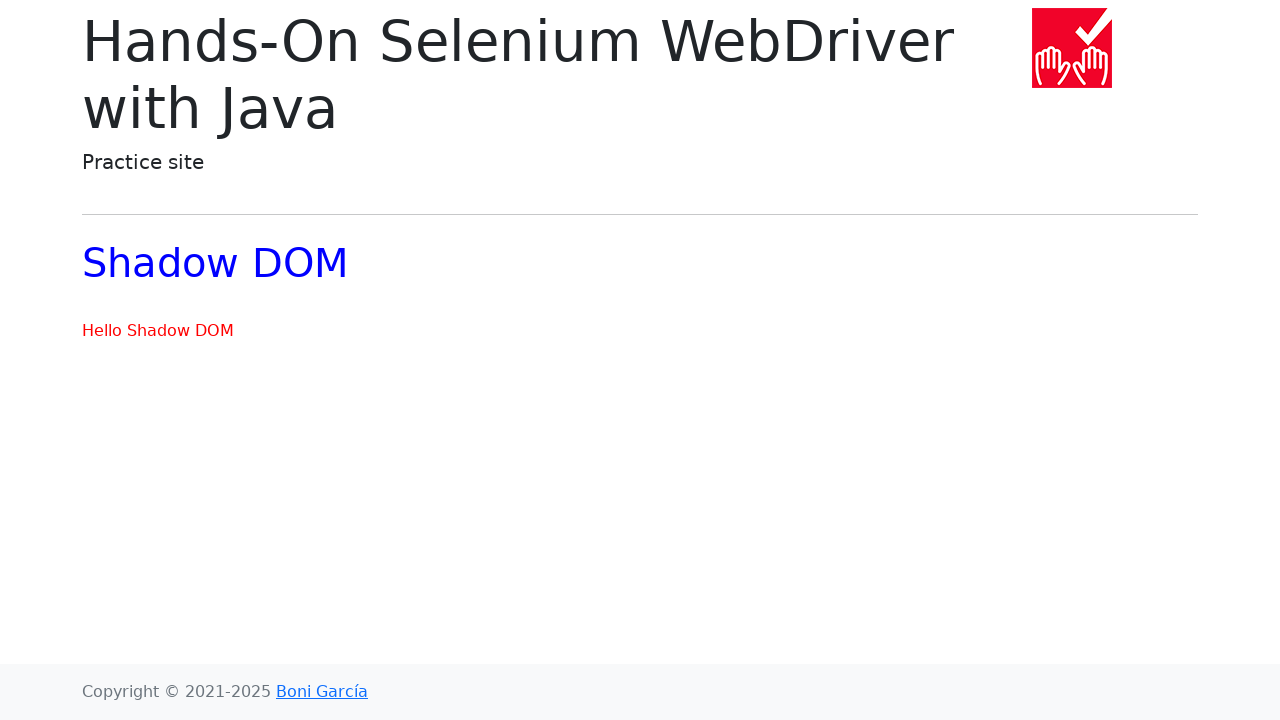